Tests prompt alert handling by clicking a button that triggers a prompt alert, entering text into the prompt, and accepting it

Starting URL: https://www.automationtestinginsider.com/2019/08/textarea-textarea-element-defines-multi.html

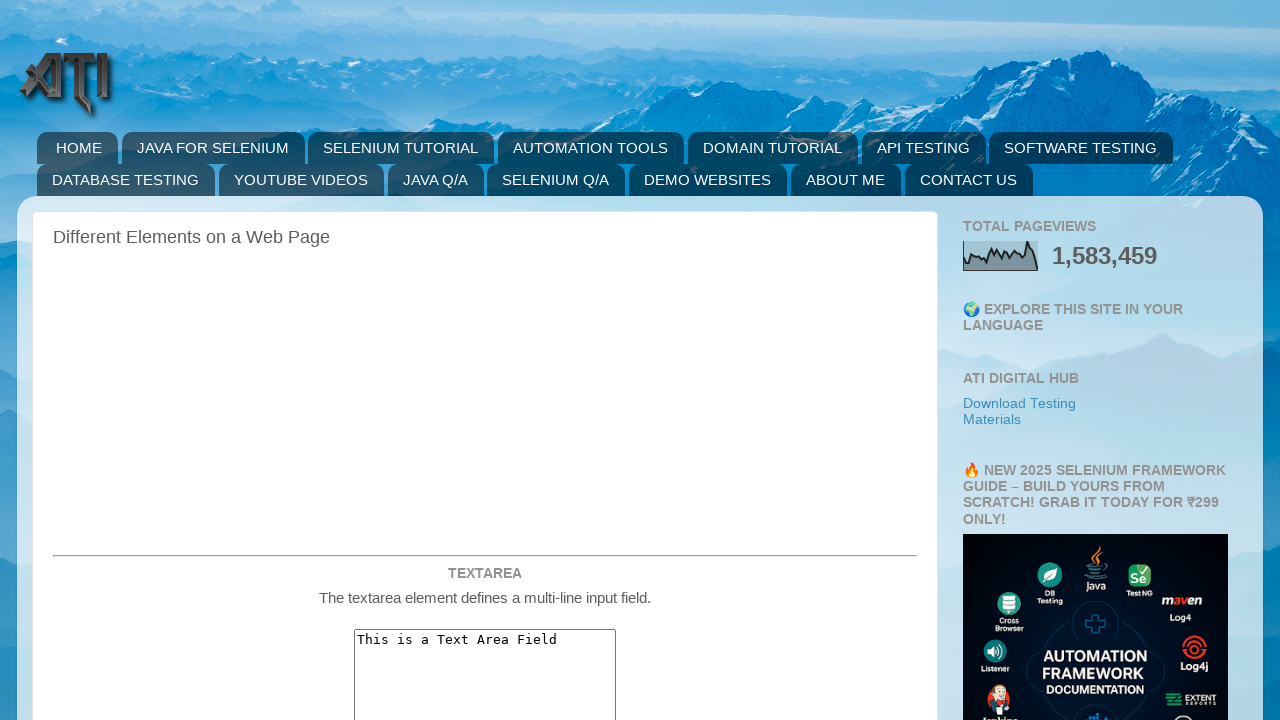

Clicked the prompt alert button at (485, 361) on #promptAlert
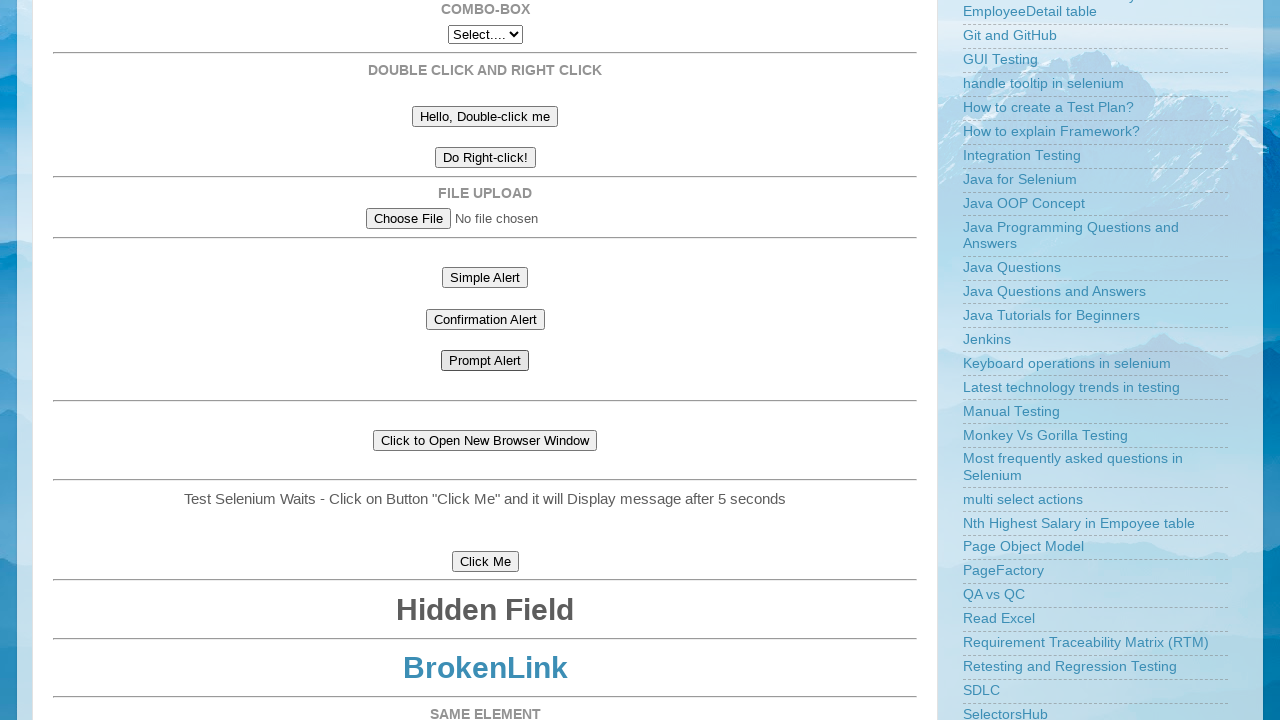

Set up dialog handler to accept prompt with 'Yes'
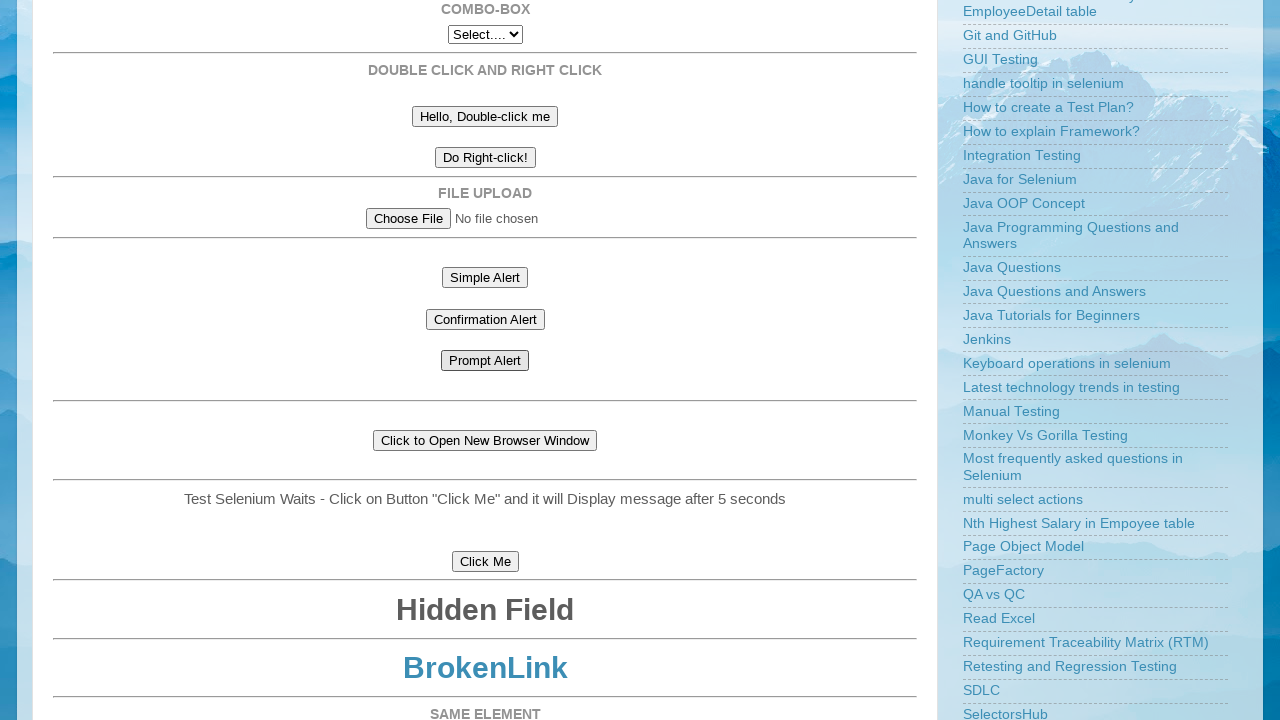

Clicked the prompt alert button again with handler in place at (485, 361) on #promptAlert
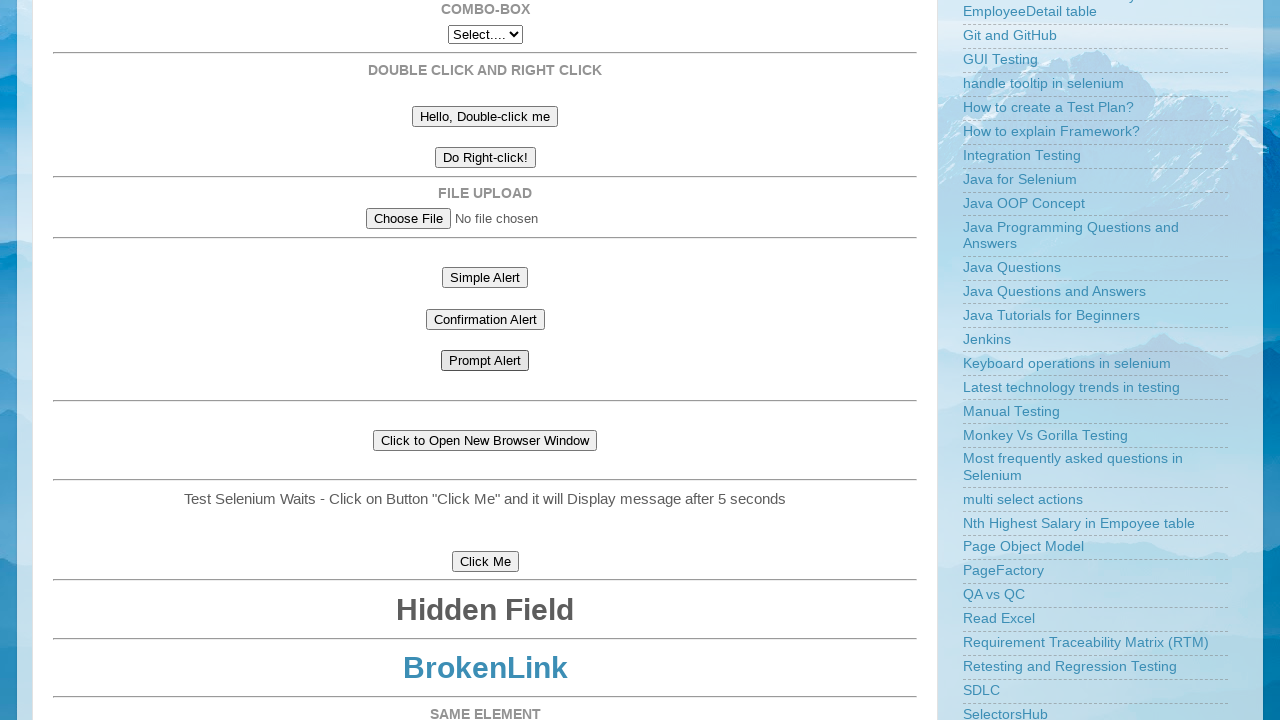

Waited for dialog handling to complete
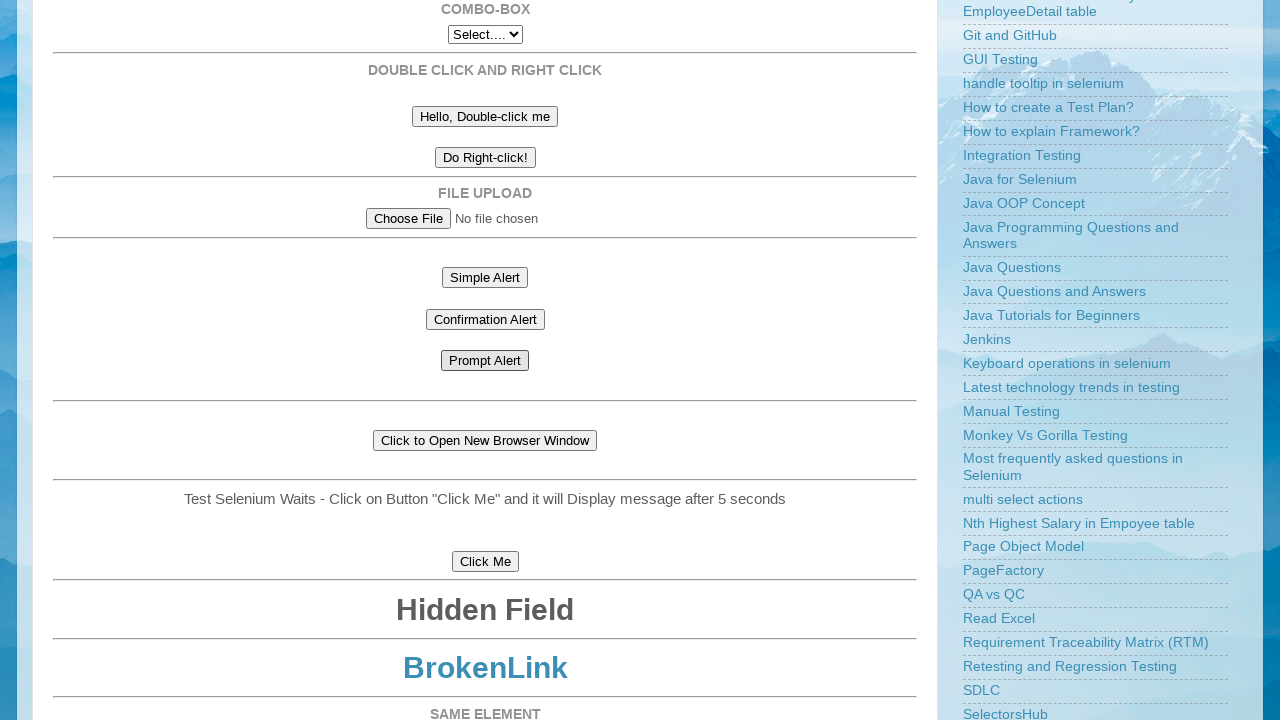

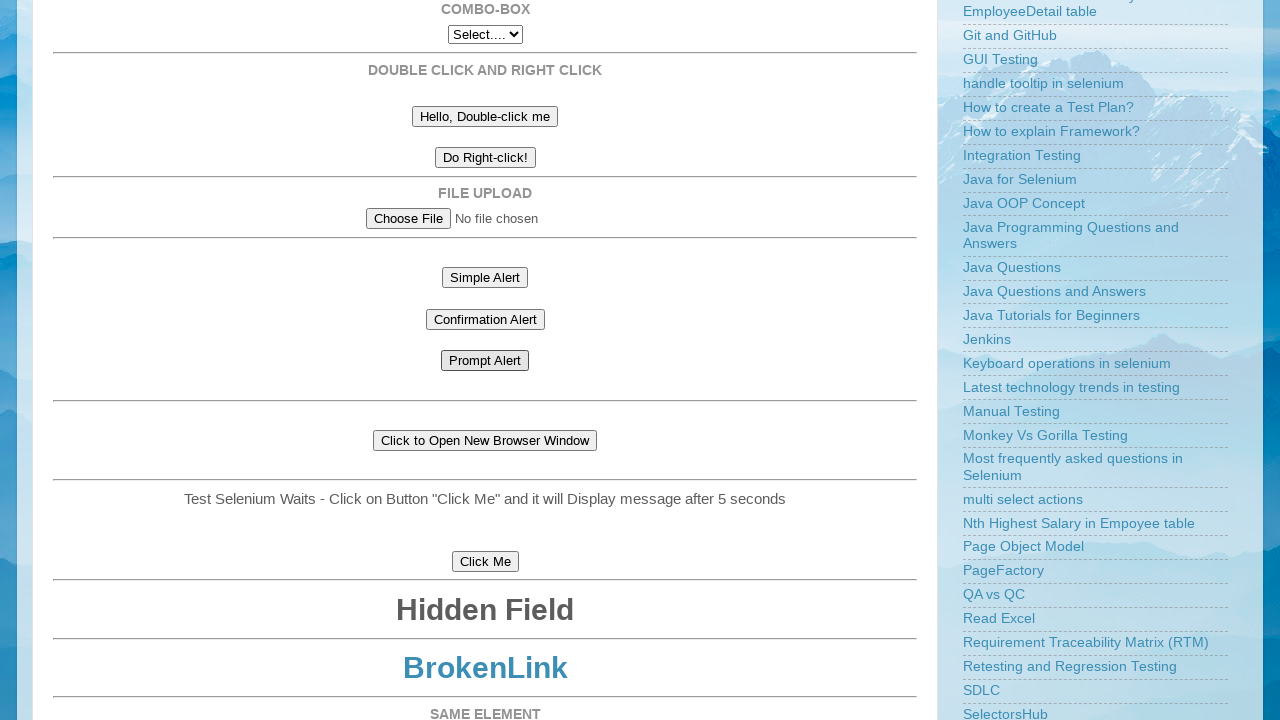